Tests the email subscription functionality on the Cart page by navigating to the cart, entering an email address, clicking subscribe, and verifying the success message appears.

Starting URL: https://automationexercise.com

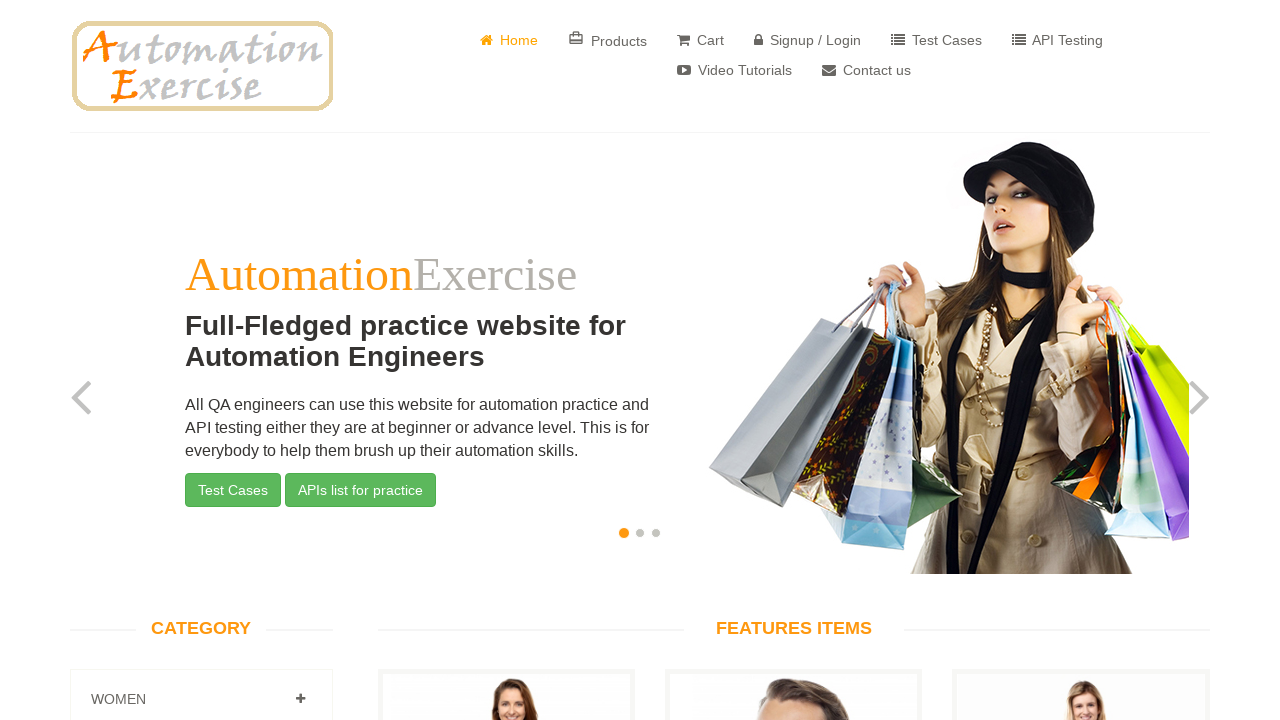

Clicked on Cart page link at (700, 40) on a[href='/view_cart']
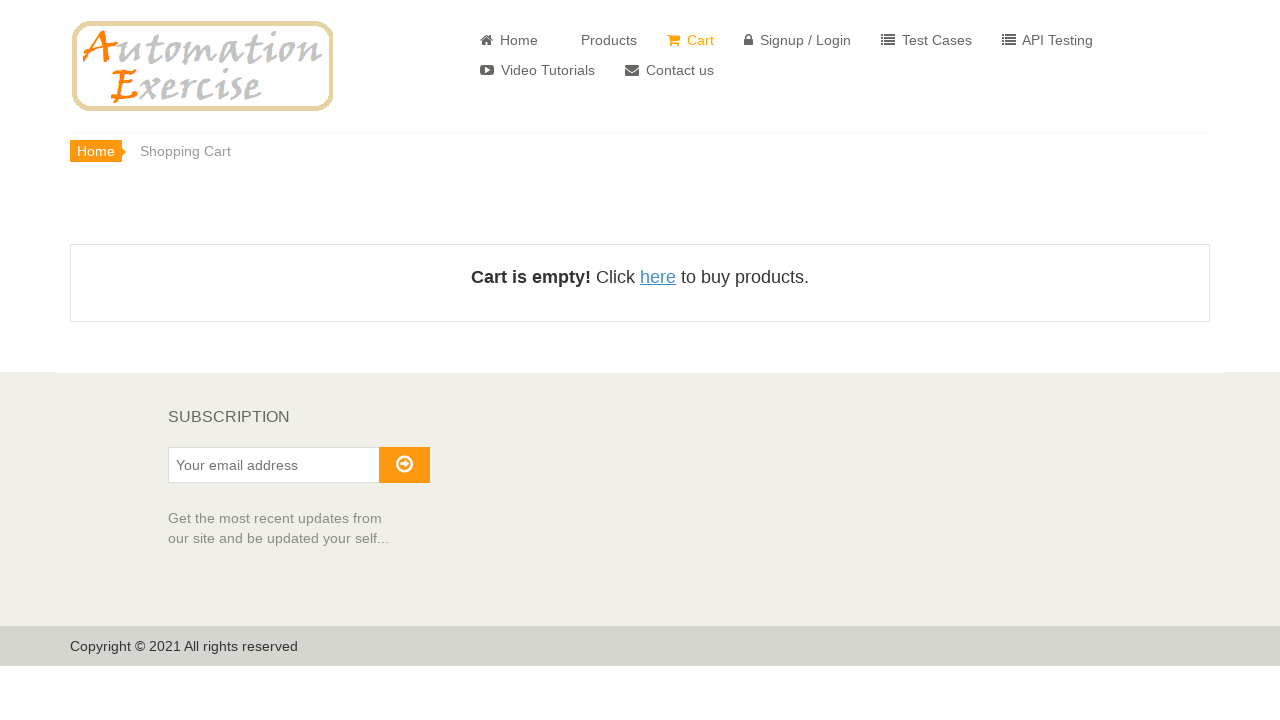

Subscription section text is visible on Cart page
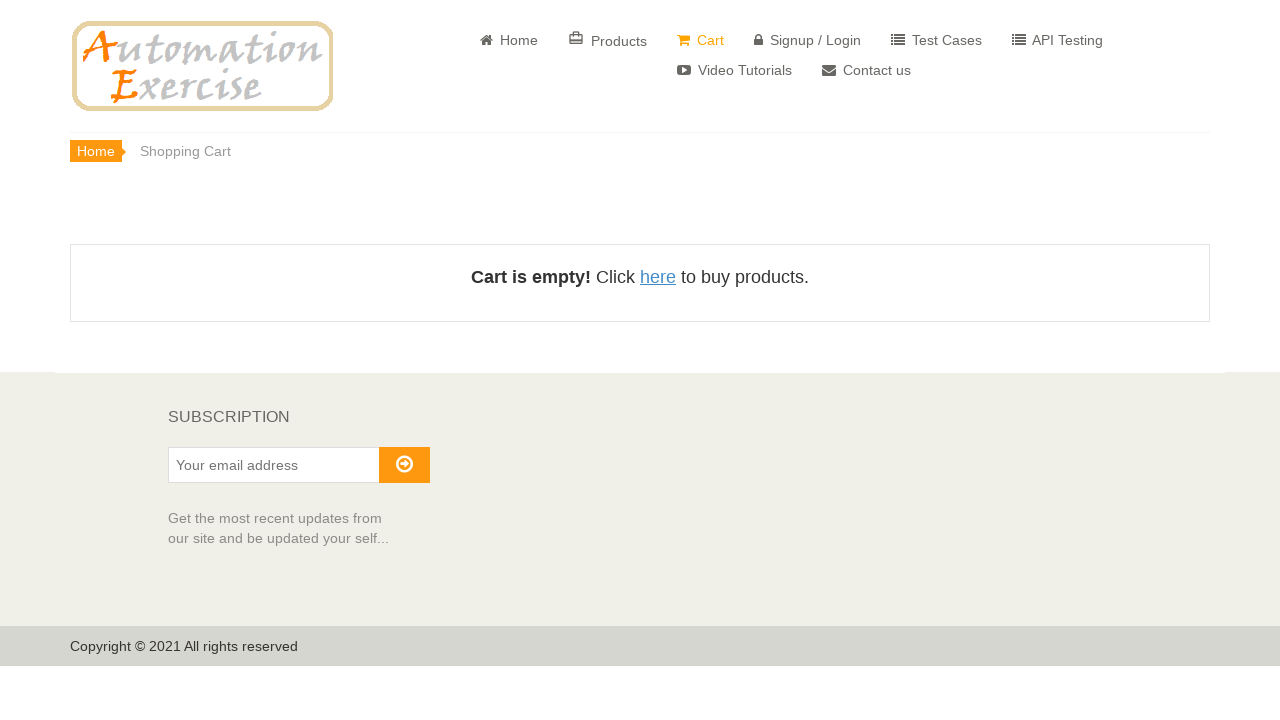

Generated unique email address: testuser1772386353171@gizasystems.com
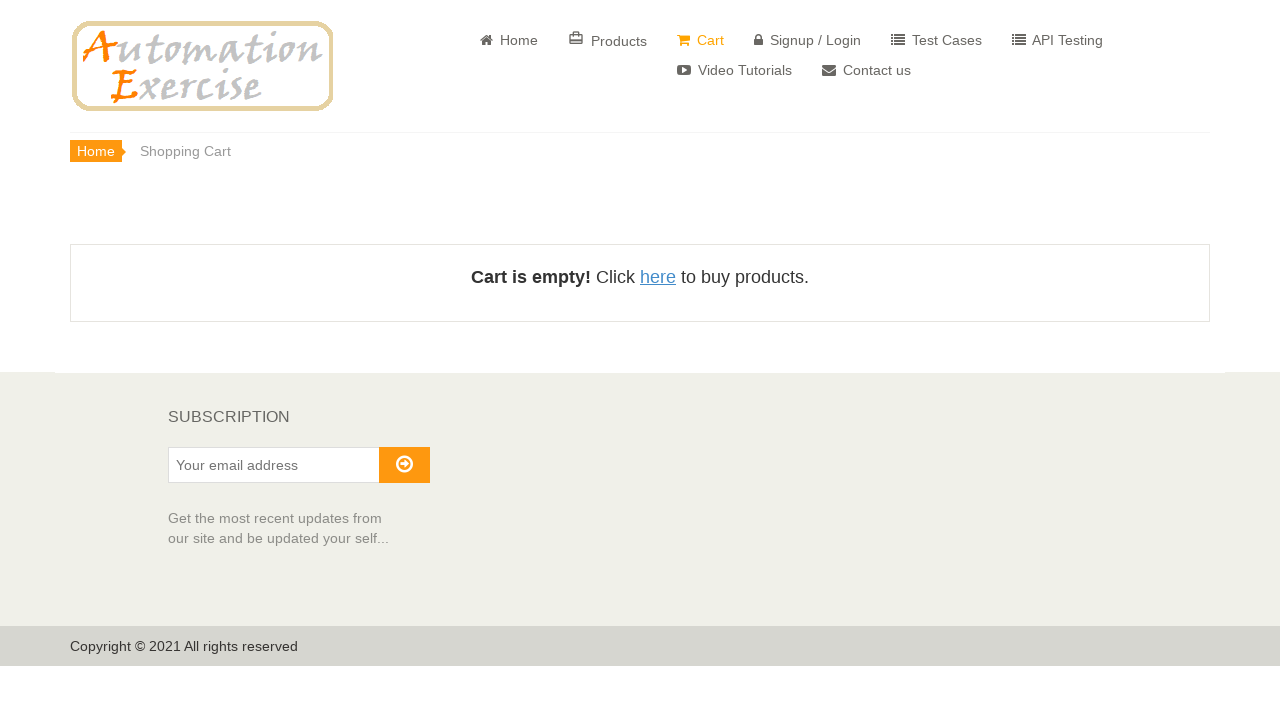

Entered email address 'testuser1772386353171@gizasystems.com' in subscription field on #susbscribe_email
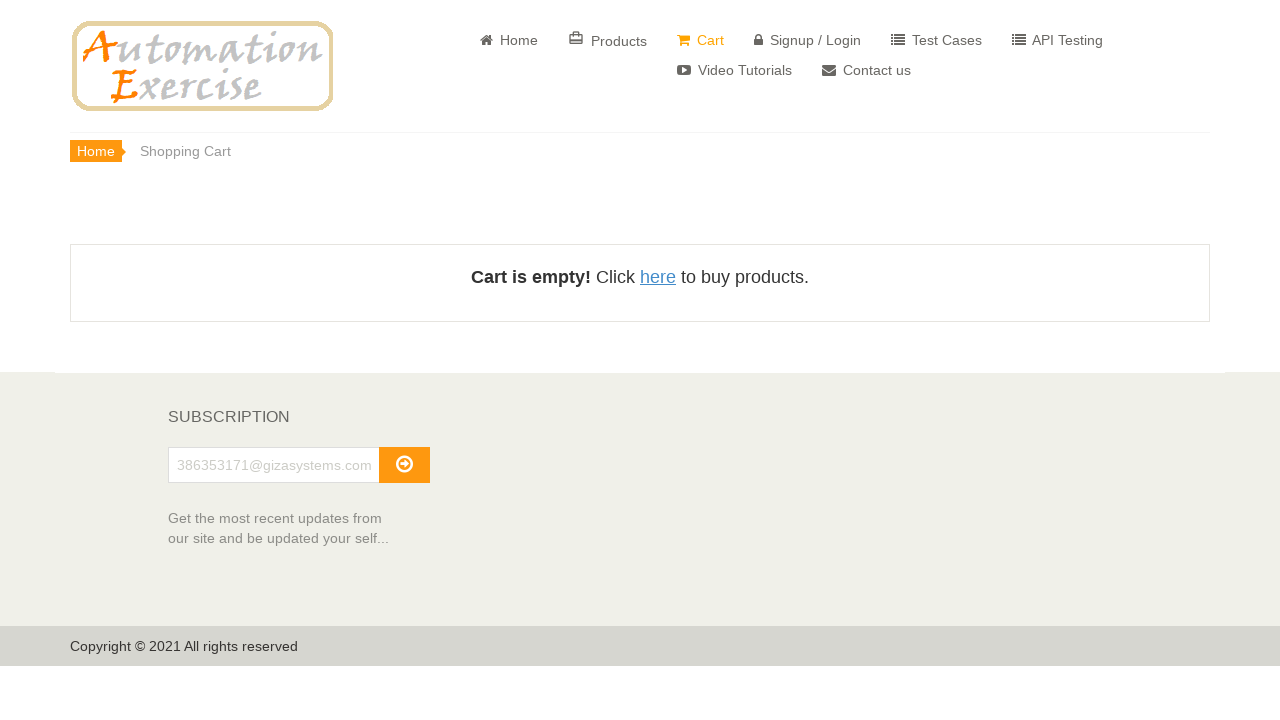

Clicked Subscribe button at (404, 465) on #subscribe
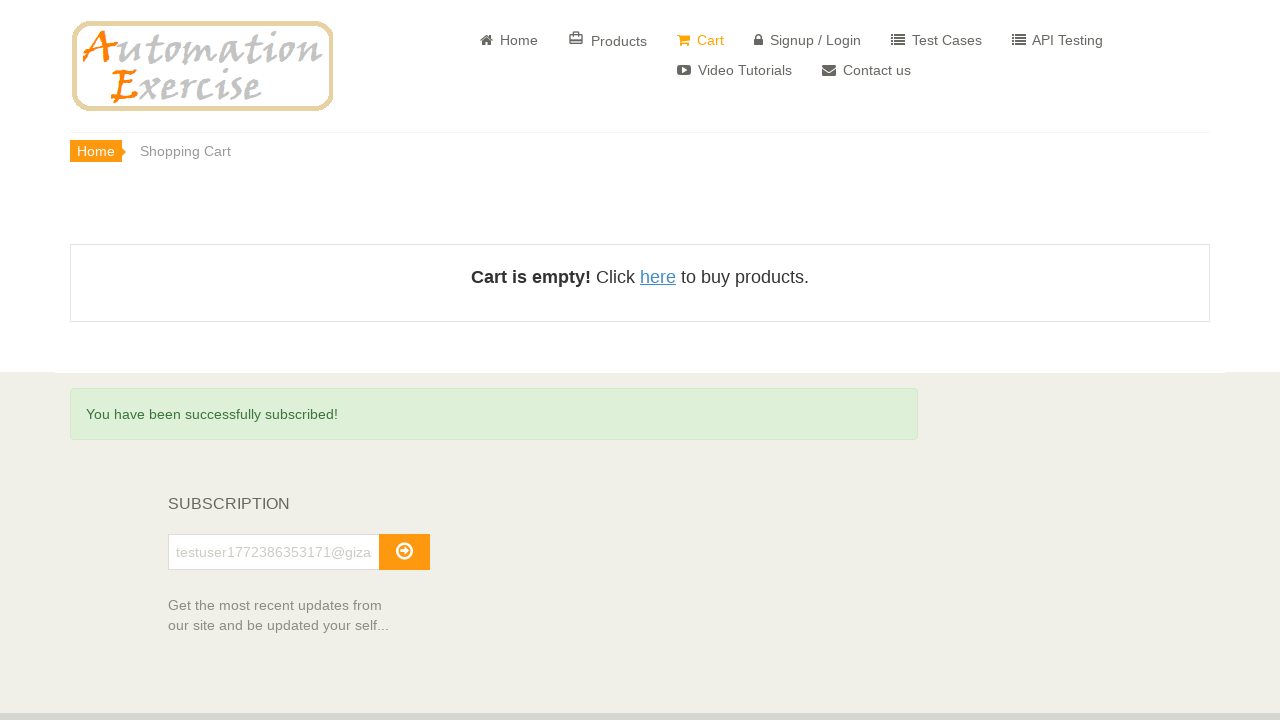

Success message 'You have been successfully subscribed!' appeared
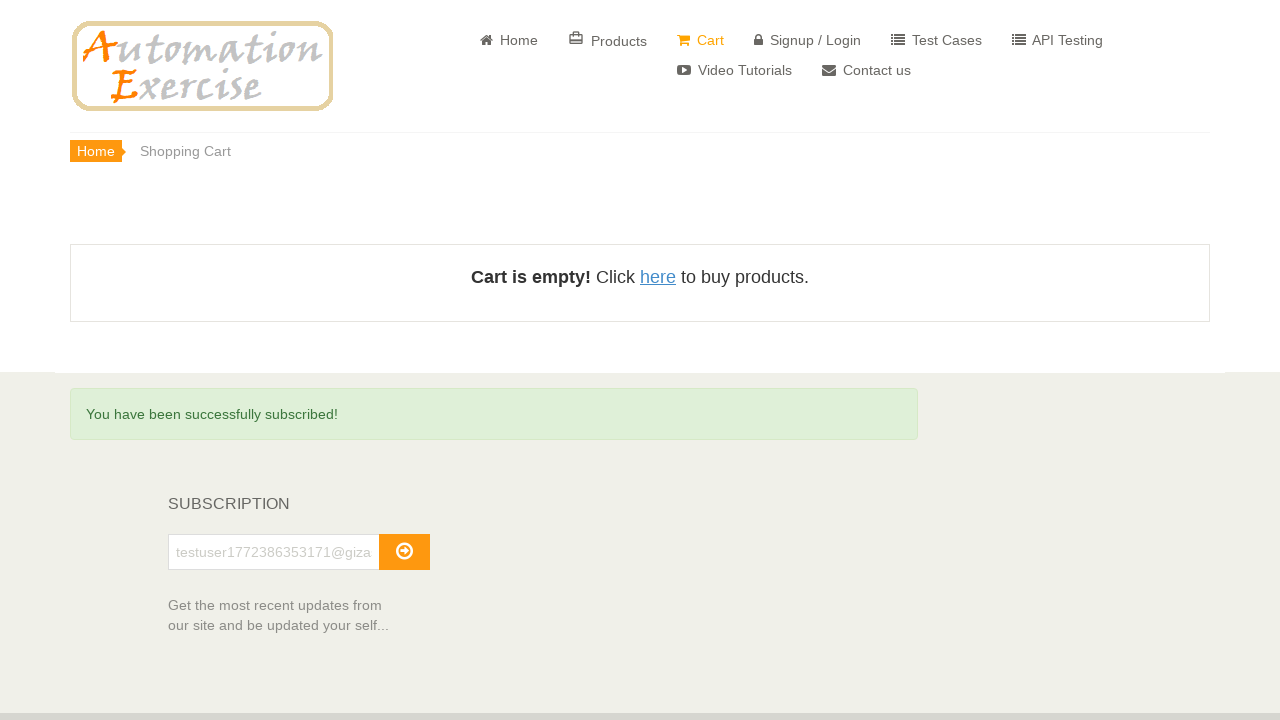

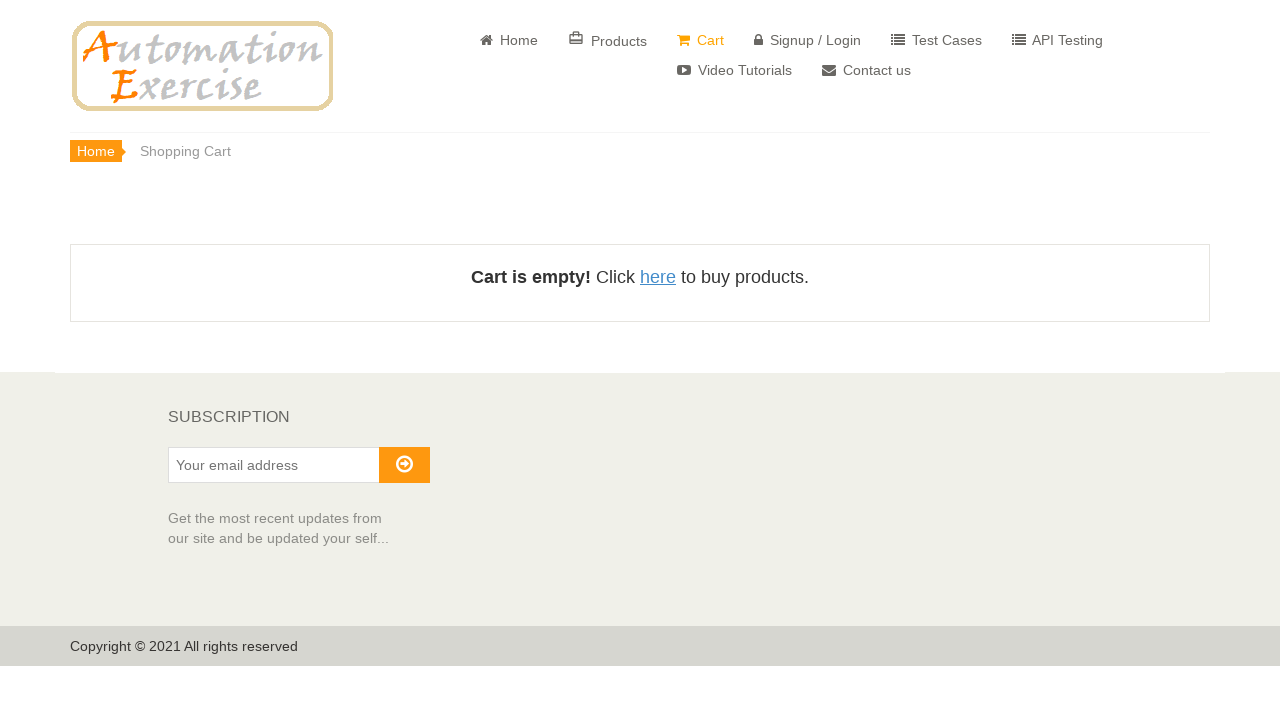